Tests that new todo items are appended to the bottom of the list and the counter shows the correct count.

Starting URL: https://demo.playwright.dev/todomvc

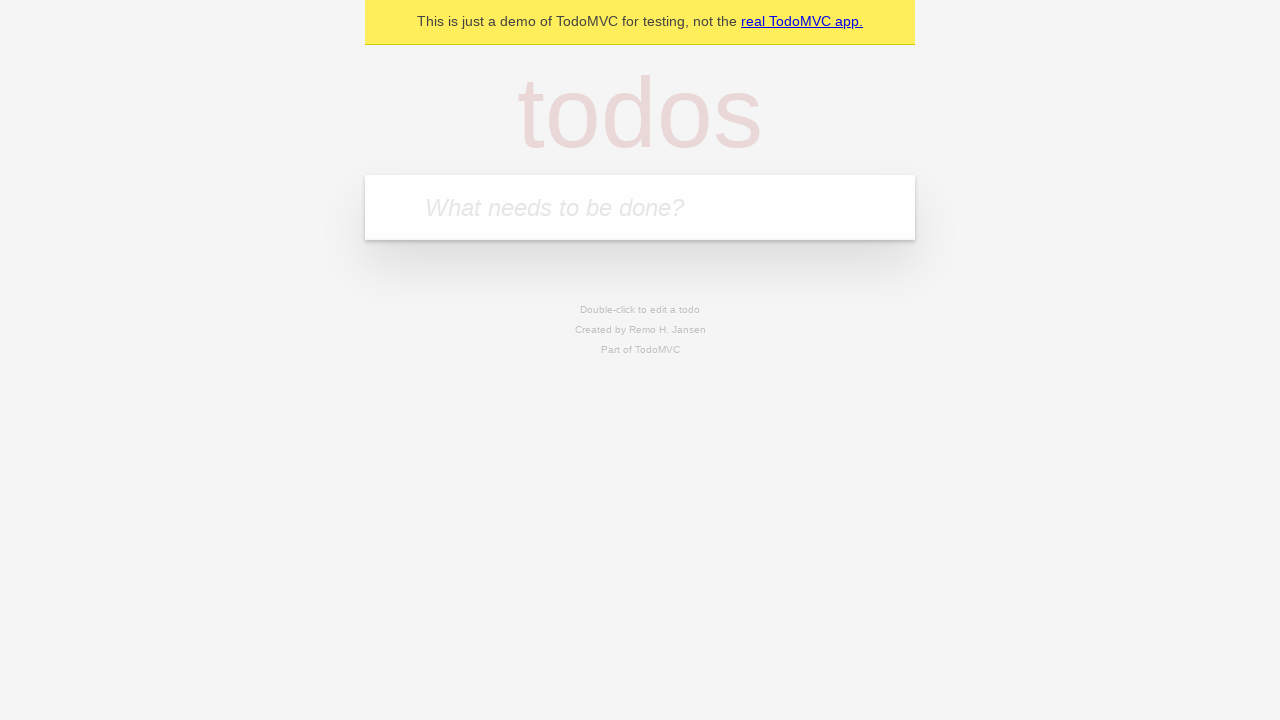

Filled todo input with 'buy some cheese' on internal:attr=[placeholder="What needs to be done?"i]
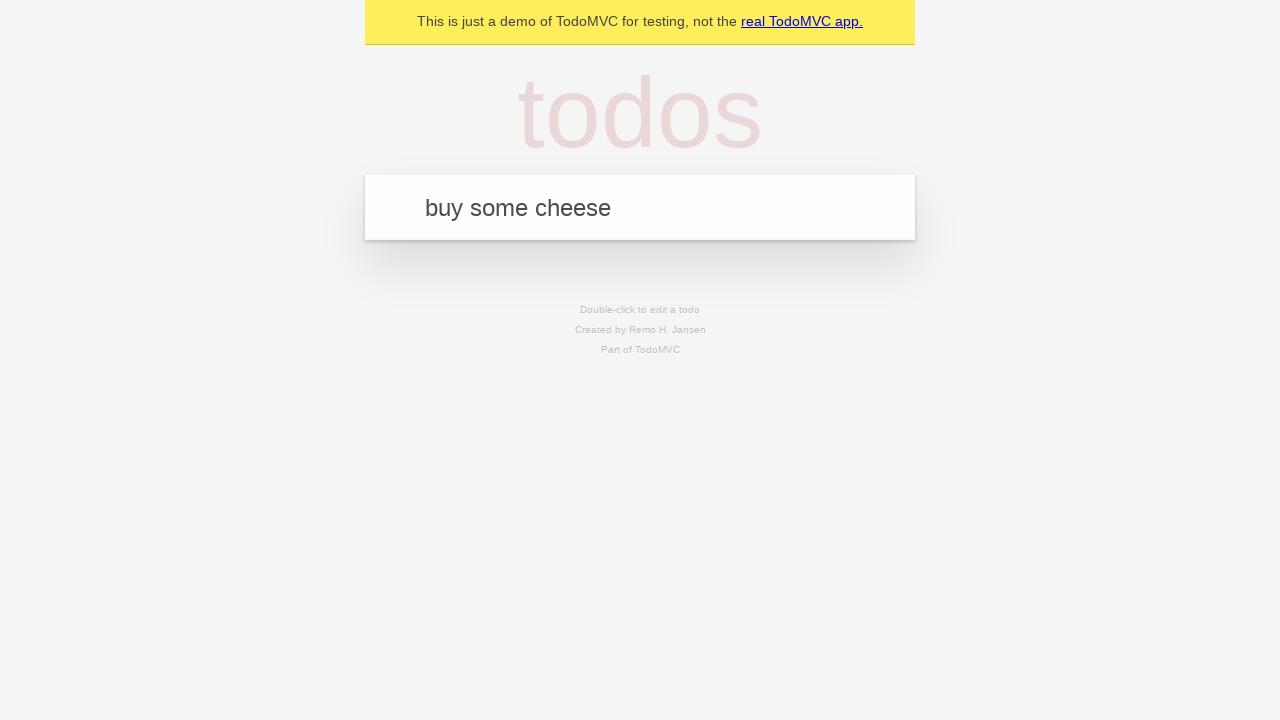

Pressed Enter to add first todo item on internal:attr=[placeholder="What needs to be done?"i]
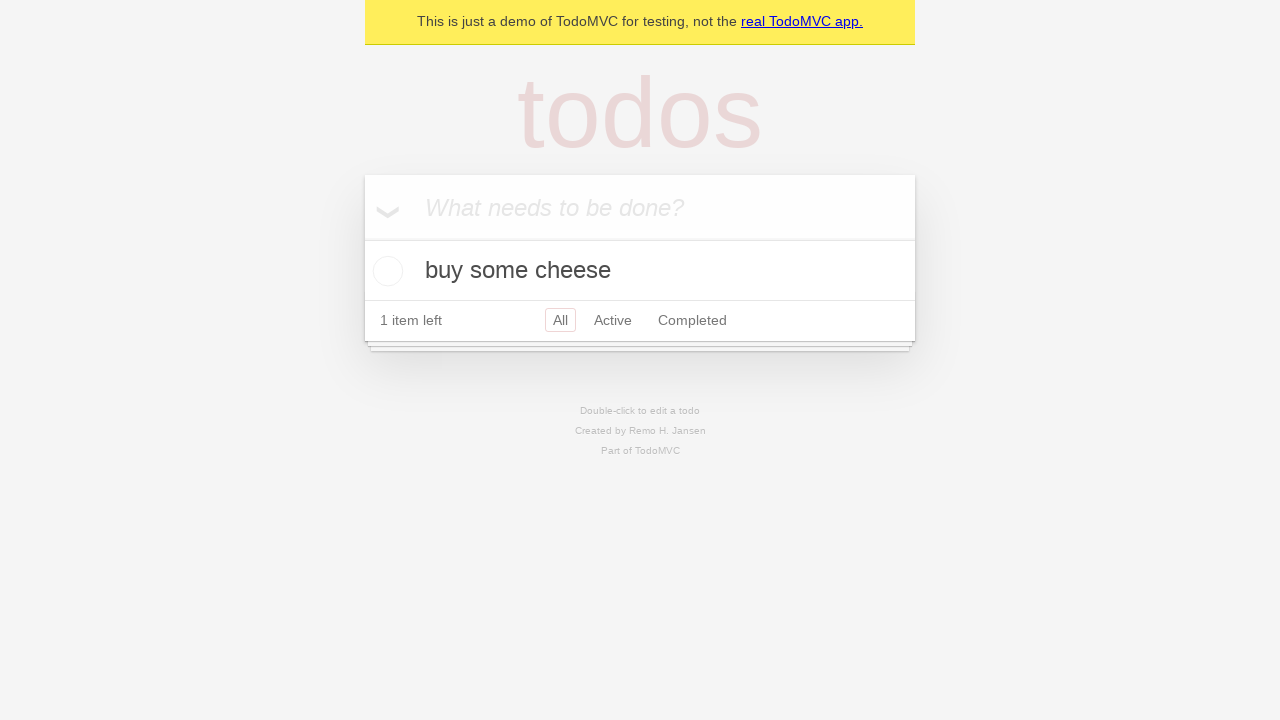

Filled todo input with 'feed the cat' on internal:attr=[placeholder="What needs to be done?"i]
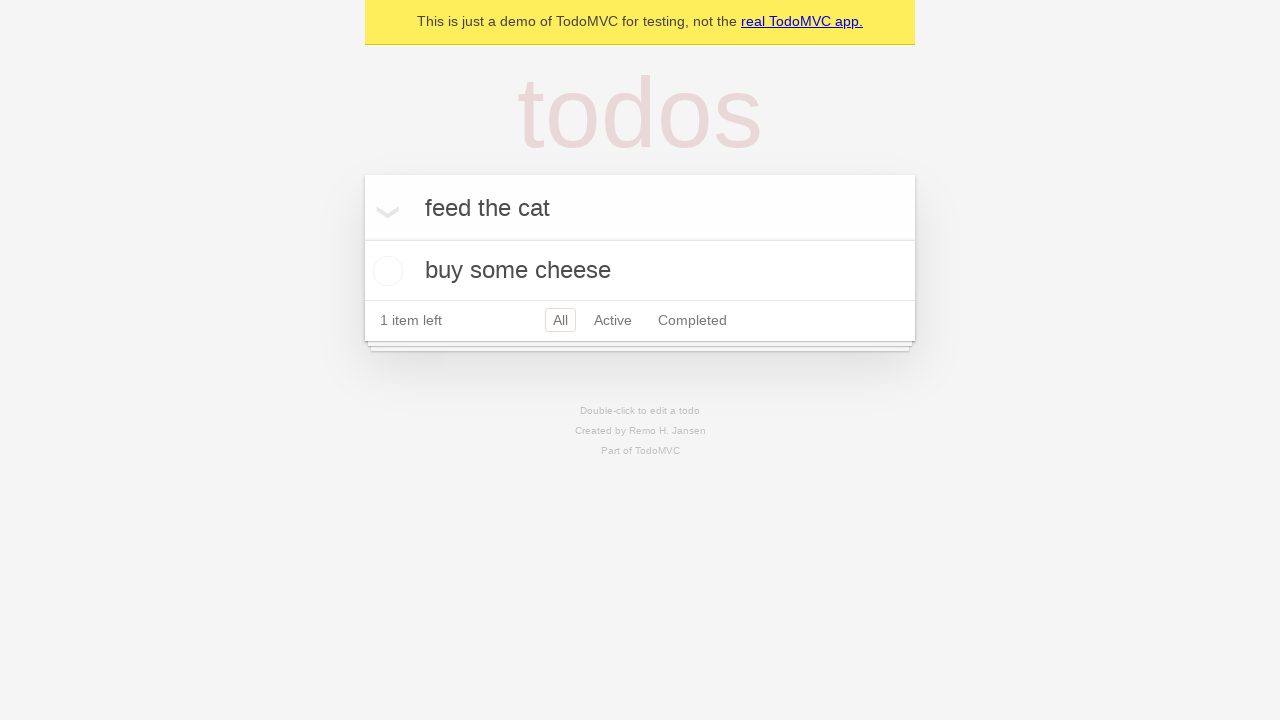

Pressed Enter to add second todo item on internal:attr=[placeholder="What needs to be done?"i]
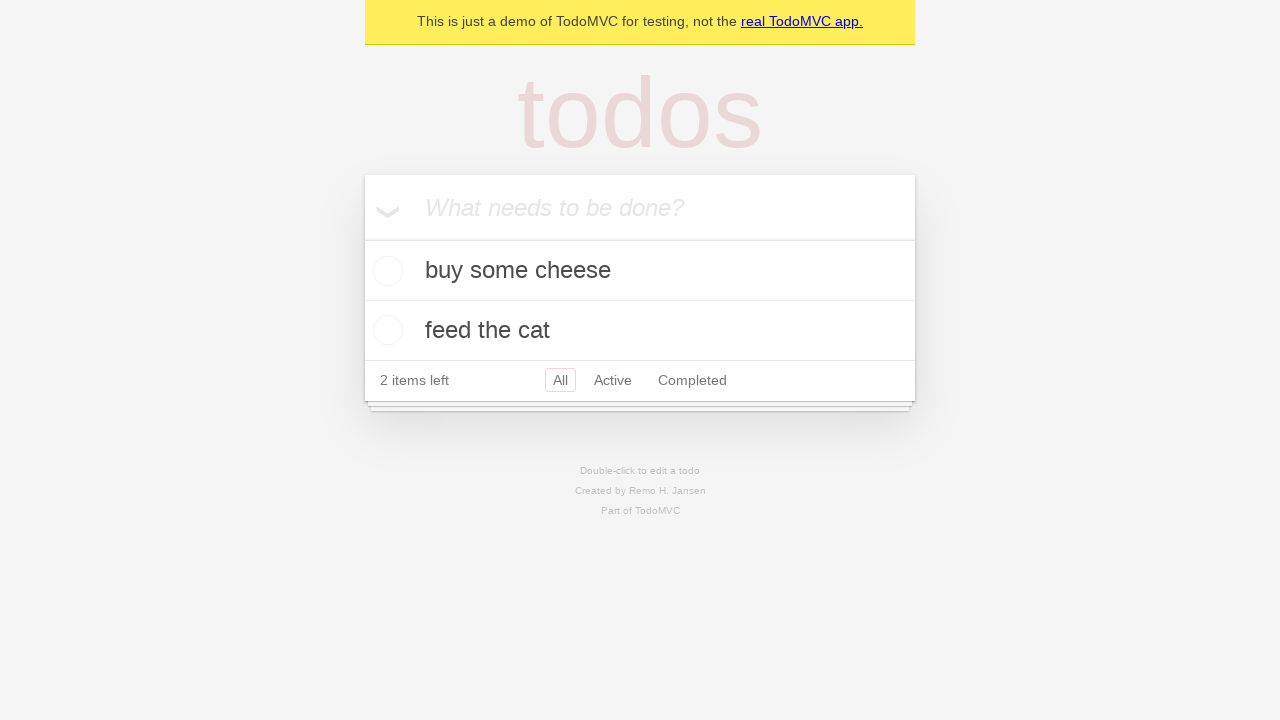

Filled todo input with 'book a doctors appointment' on internal:attr=[placeholder="What needs to be done?"i]
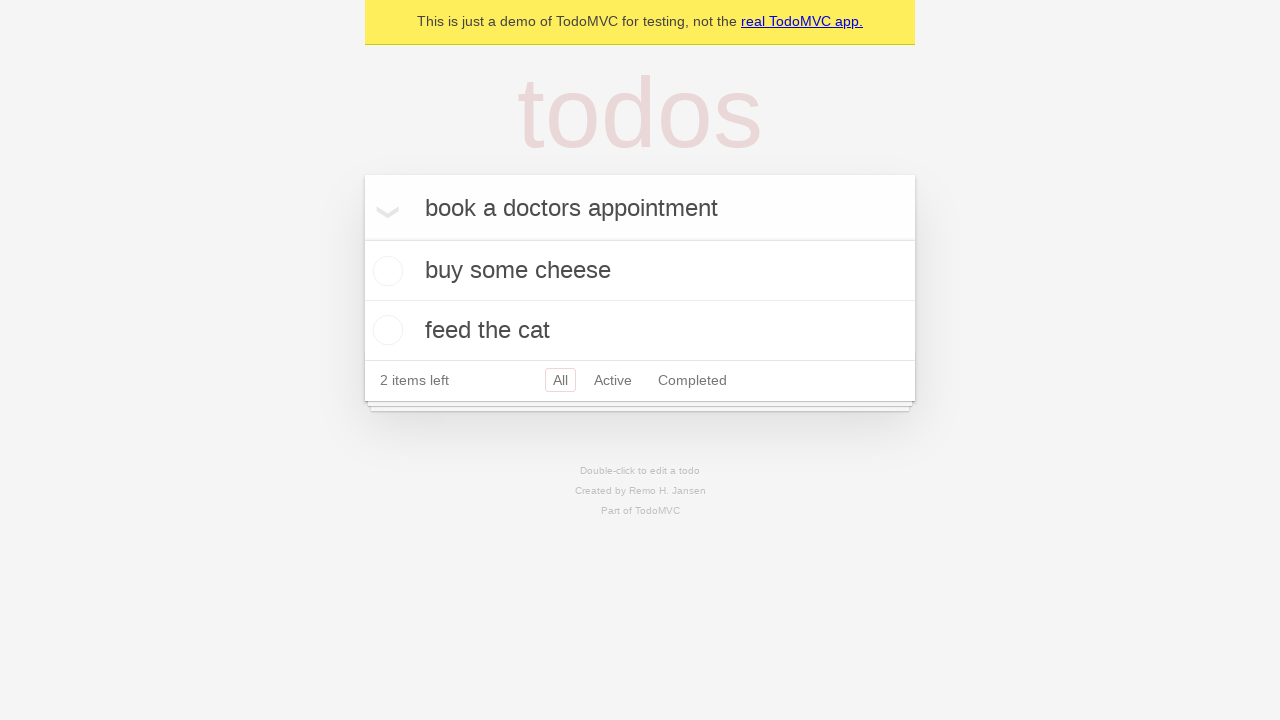

Pressed Enter to add third todo item on internal:attr=[placeholder="What needs to be done?"i]
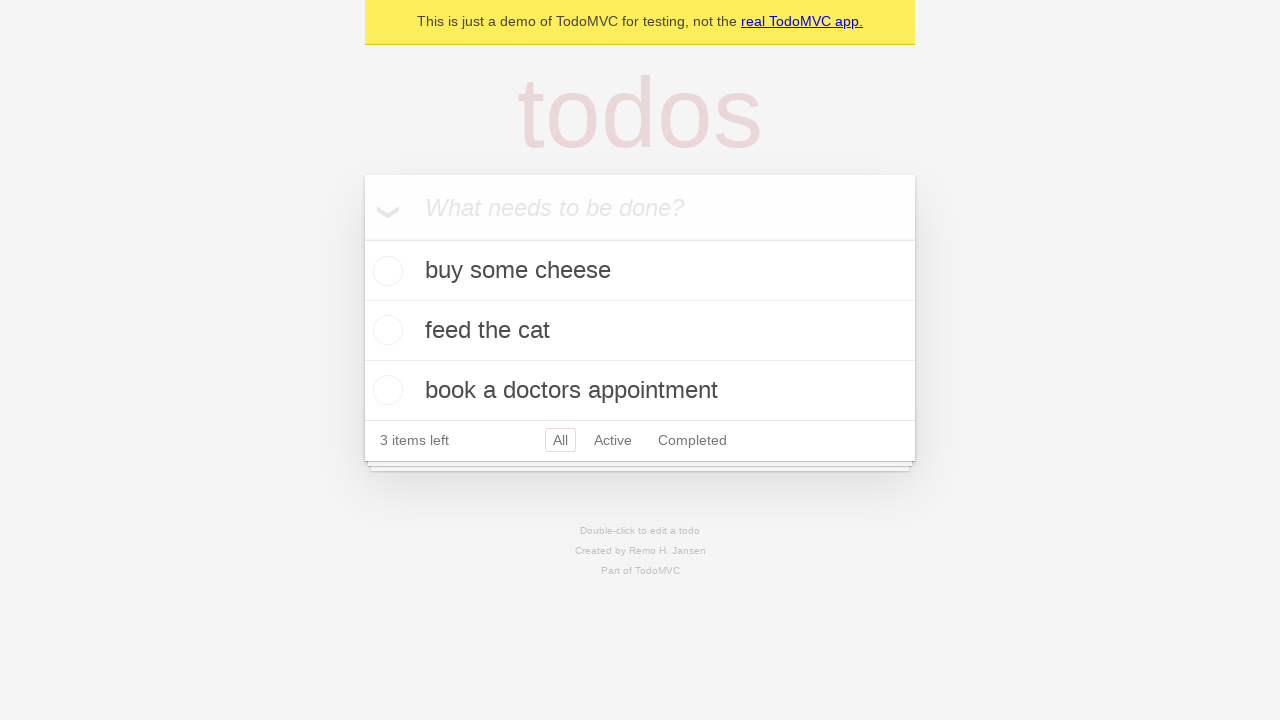

Verified counter shows '3 items left'
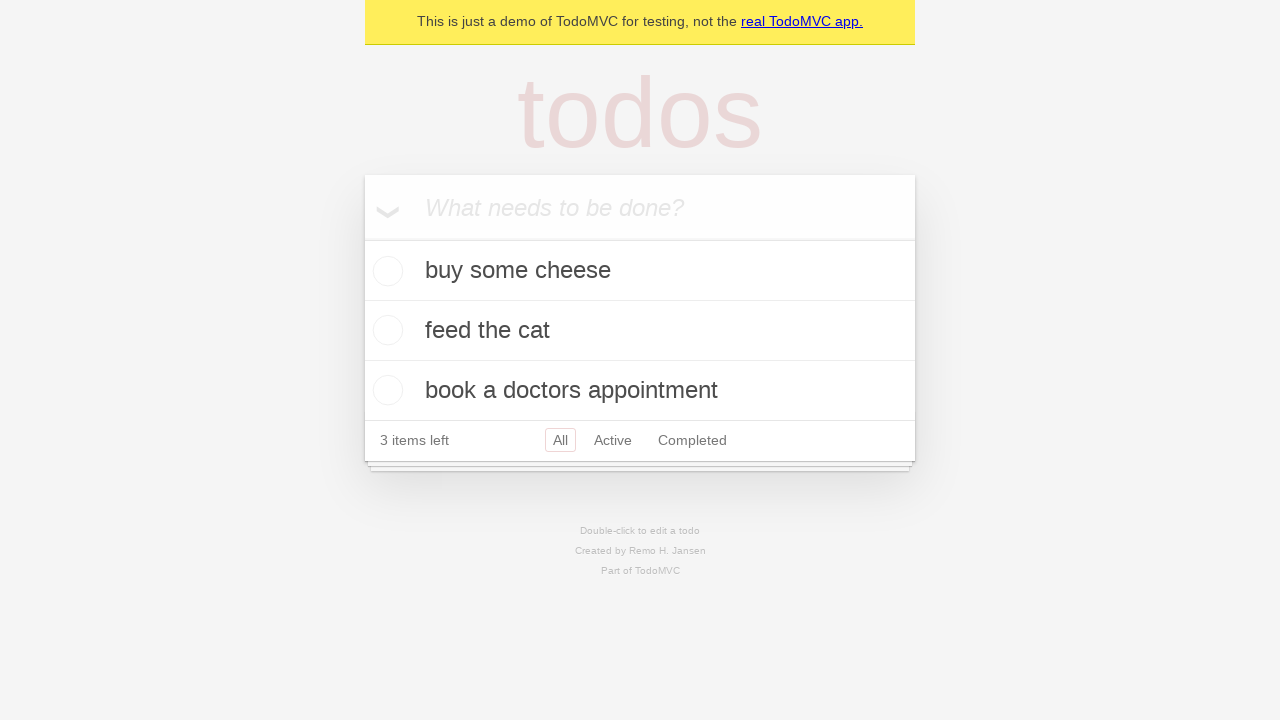

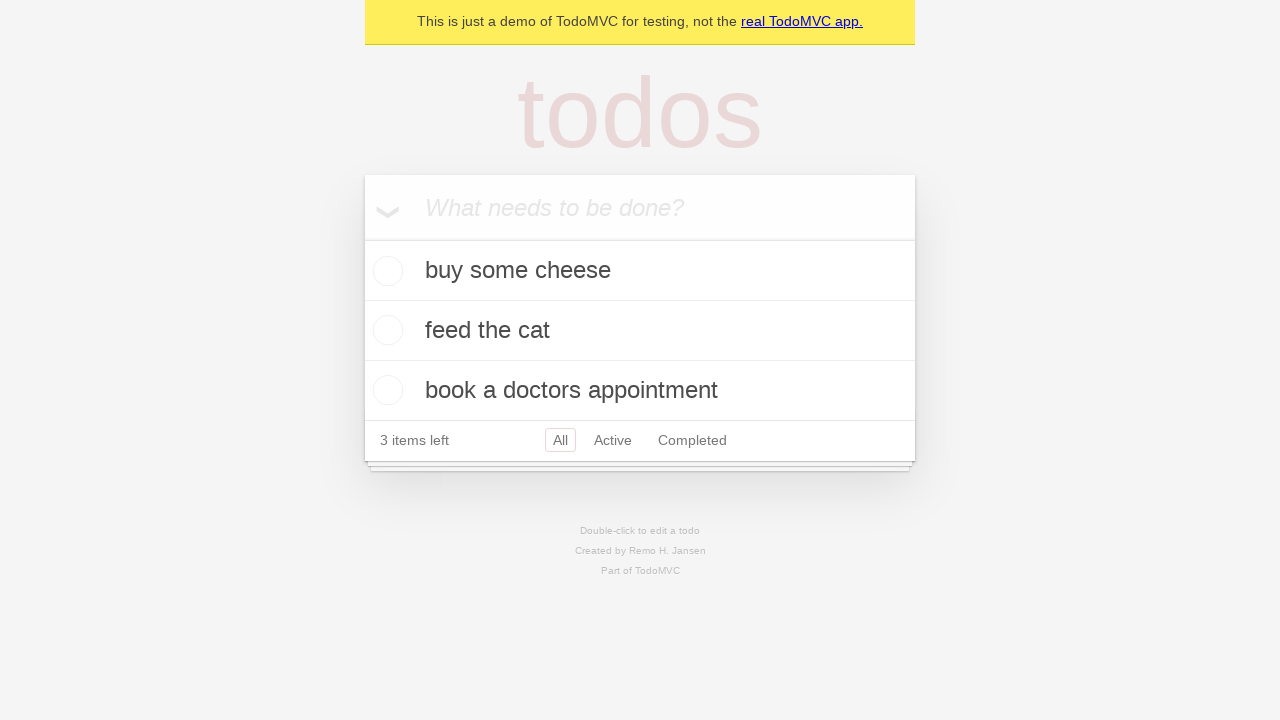